Tests navigation functionality by verifying the homepage title, clicking the about link, and verifying the about page title loads correctly.

Starting URL: https://v1.training-support.net

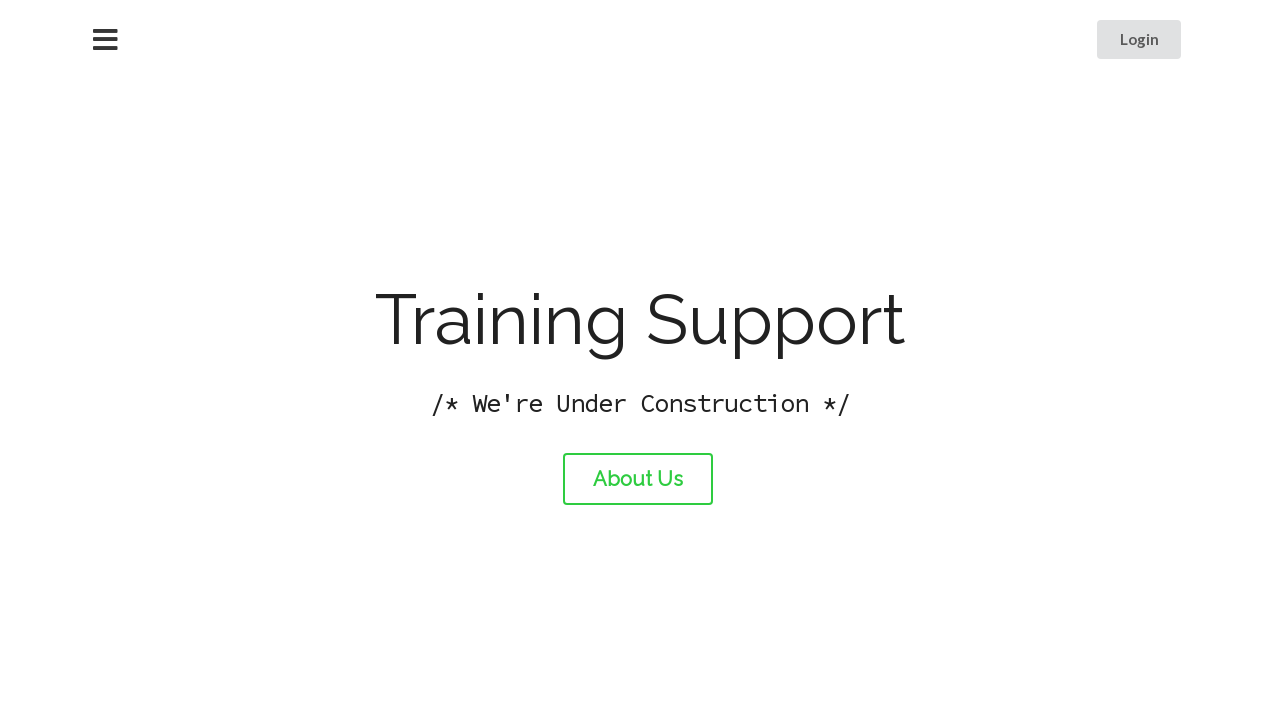

Verified homepage title is 'Training Support'
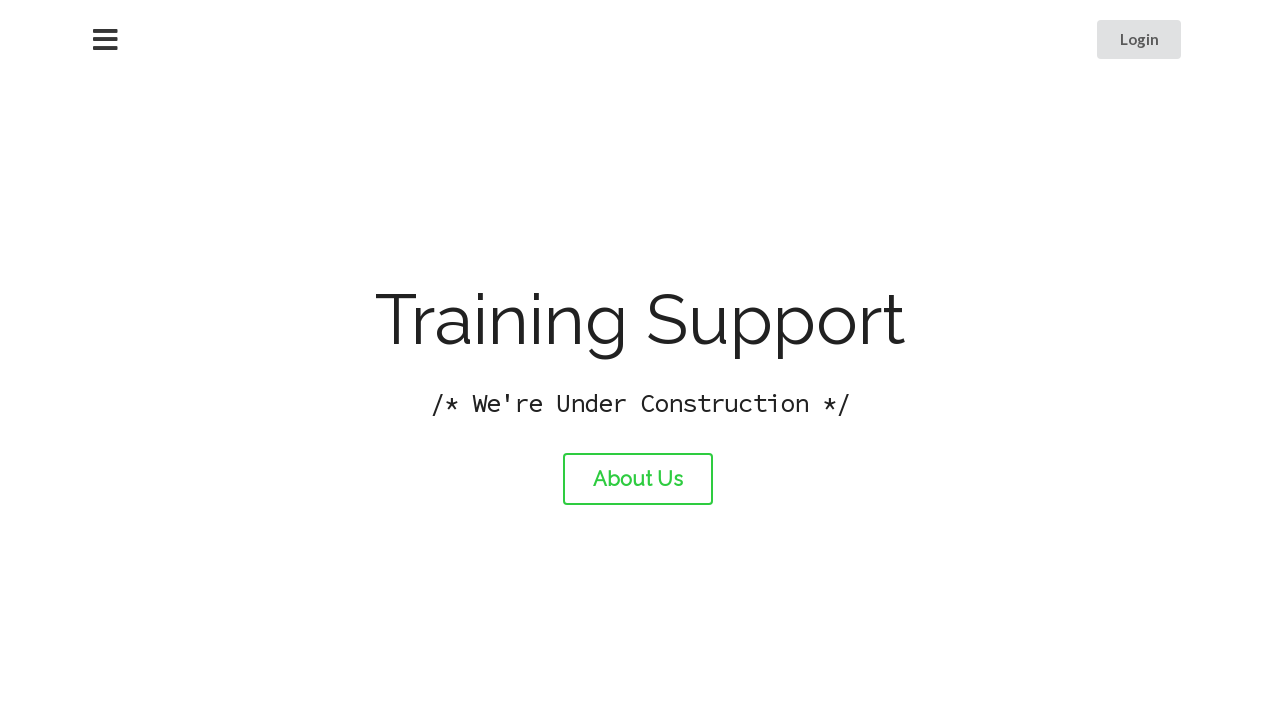

Clicked the about link at (638, 479) on #about-link
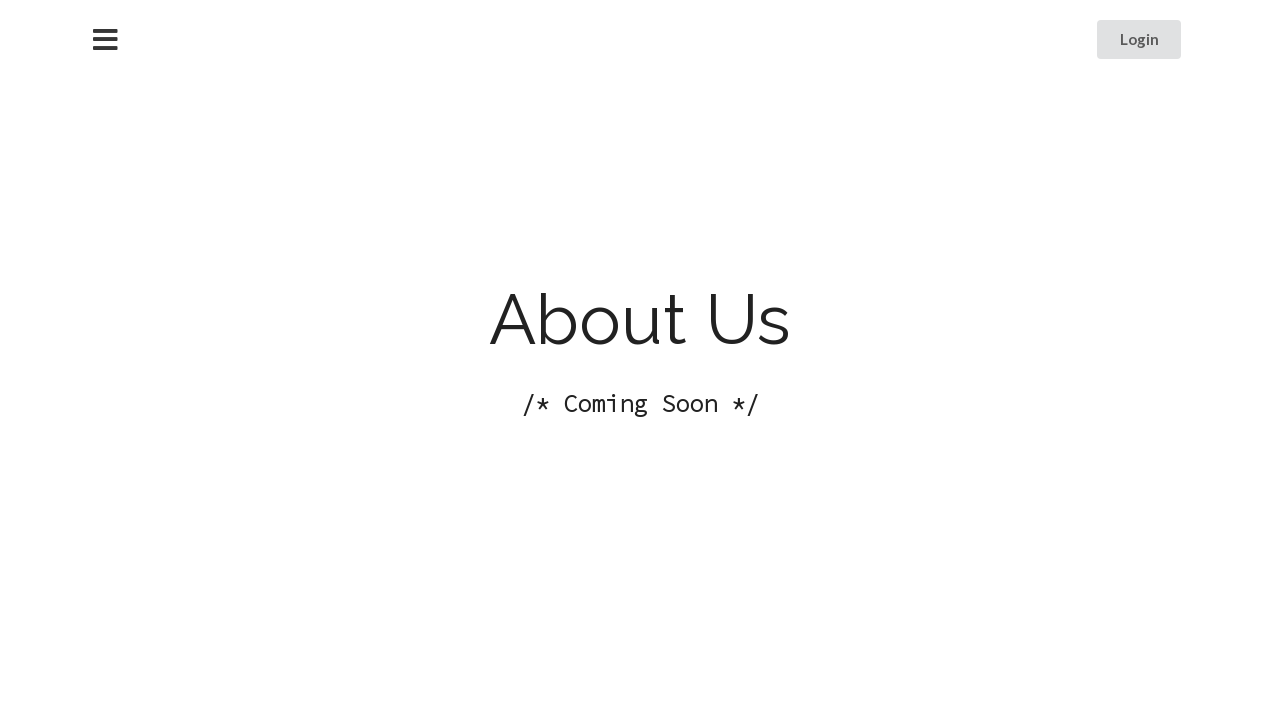

About page finished loading
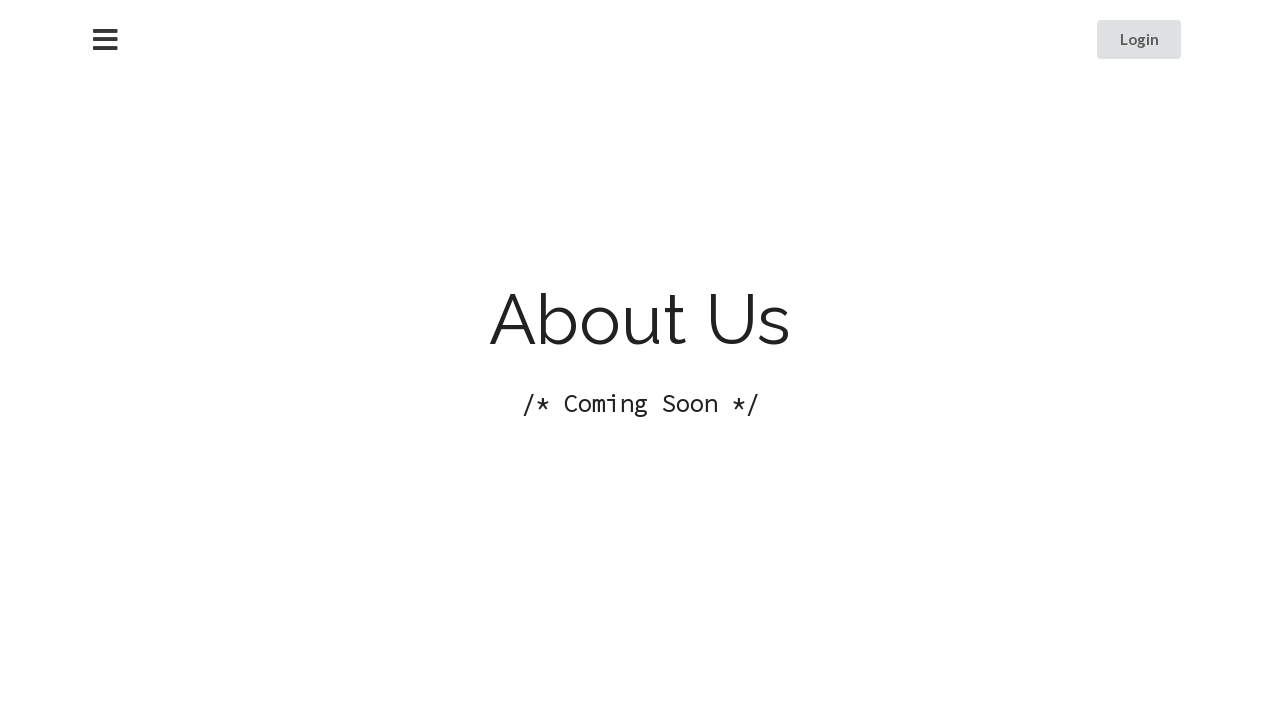

Verified about page title is 'About Training Support'
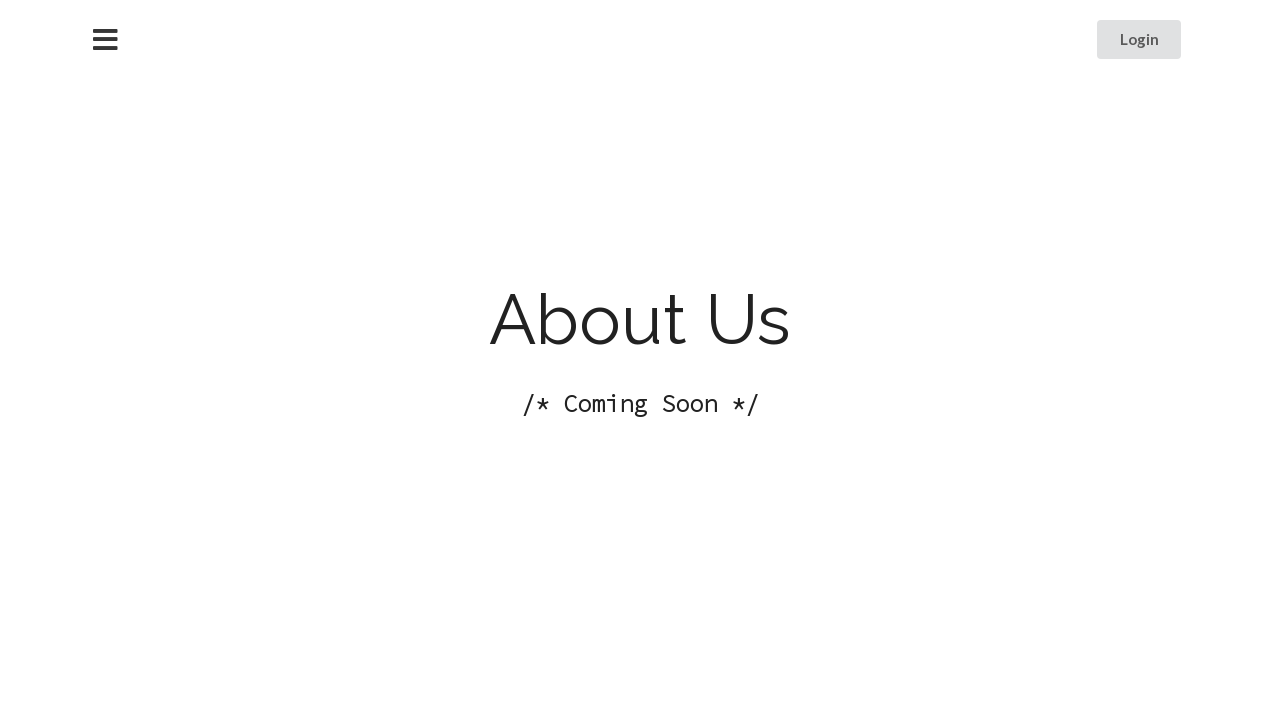

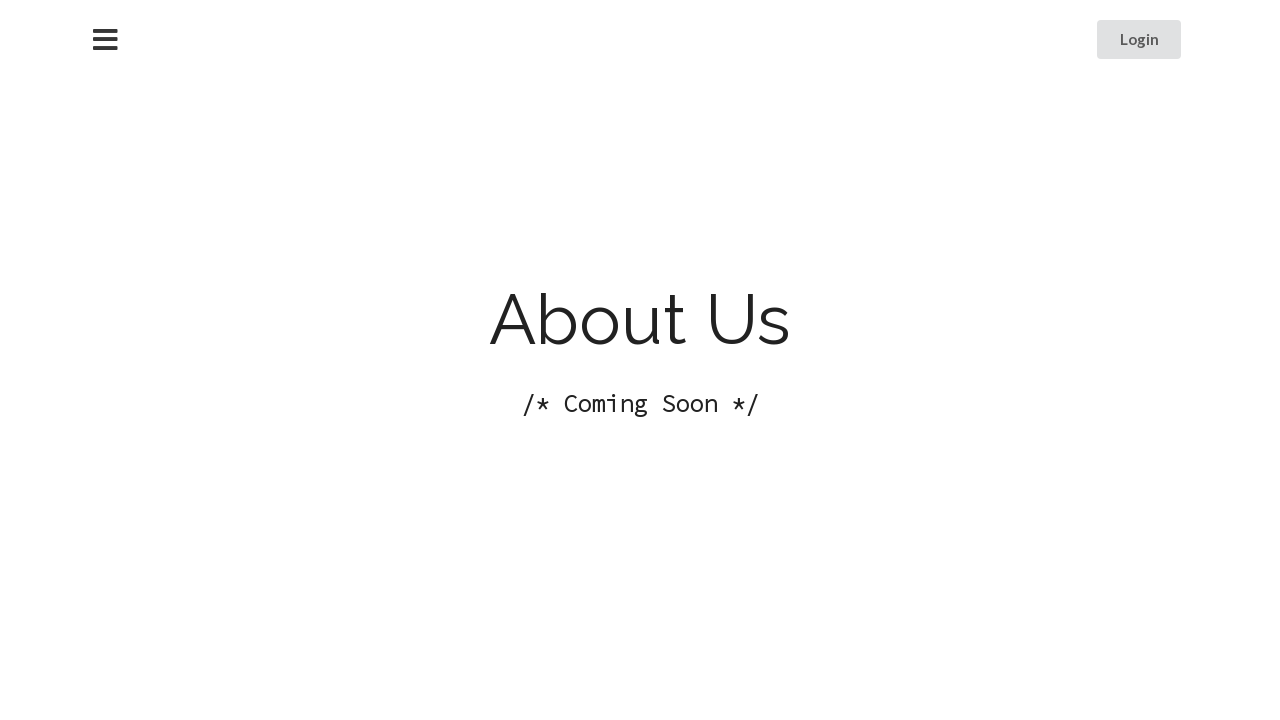